Tests broken links on the demoqa.com broken links page by finding all link elements and verifying they are present on the page

Starting URL: https://demoqa.com/broken

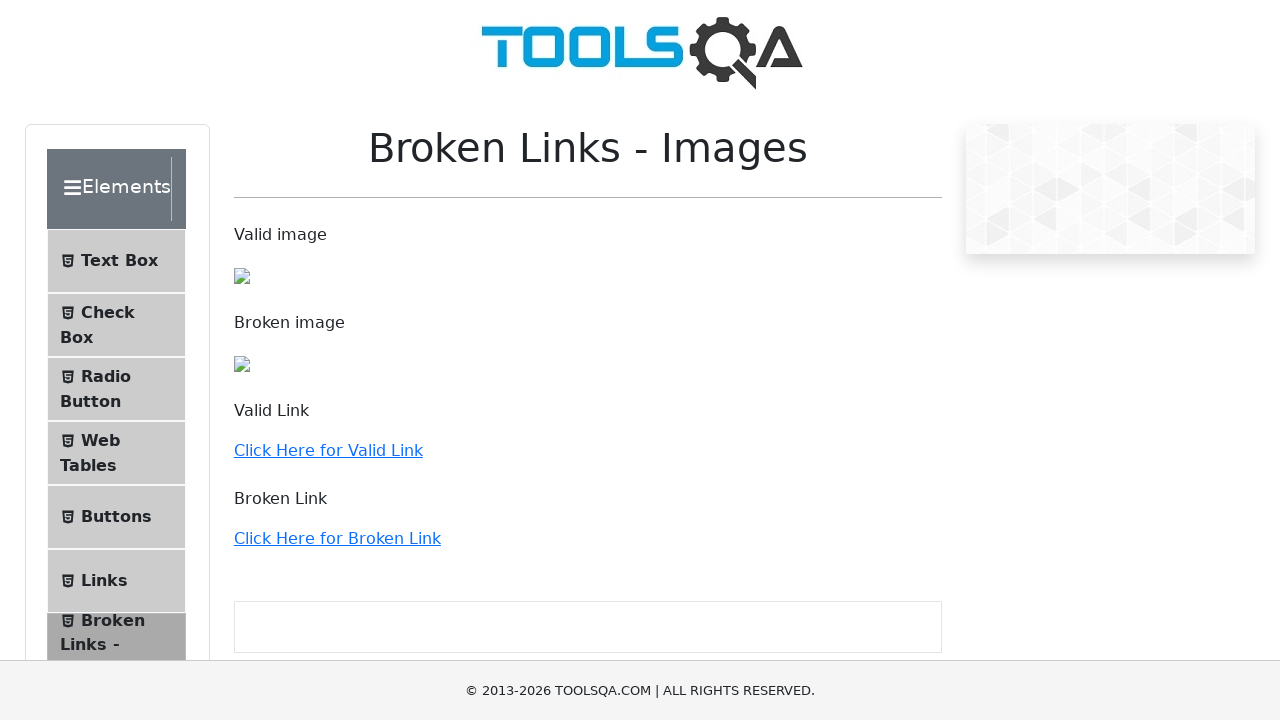

Waited for link elements containing 'Link' text to load
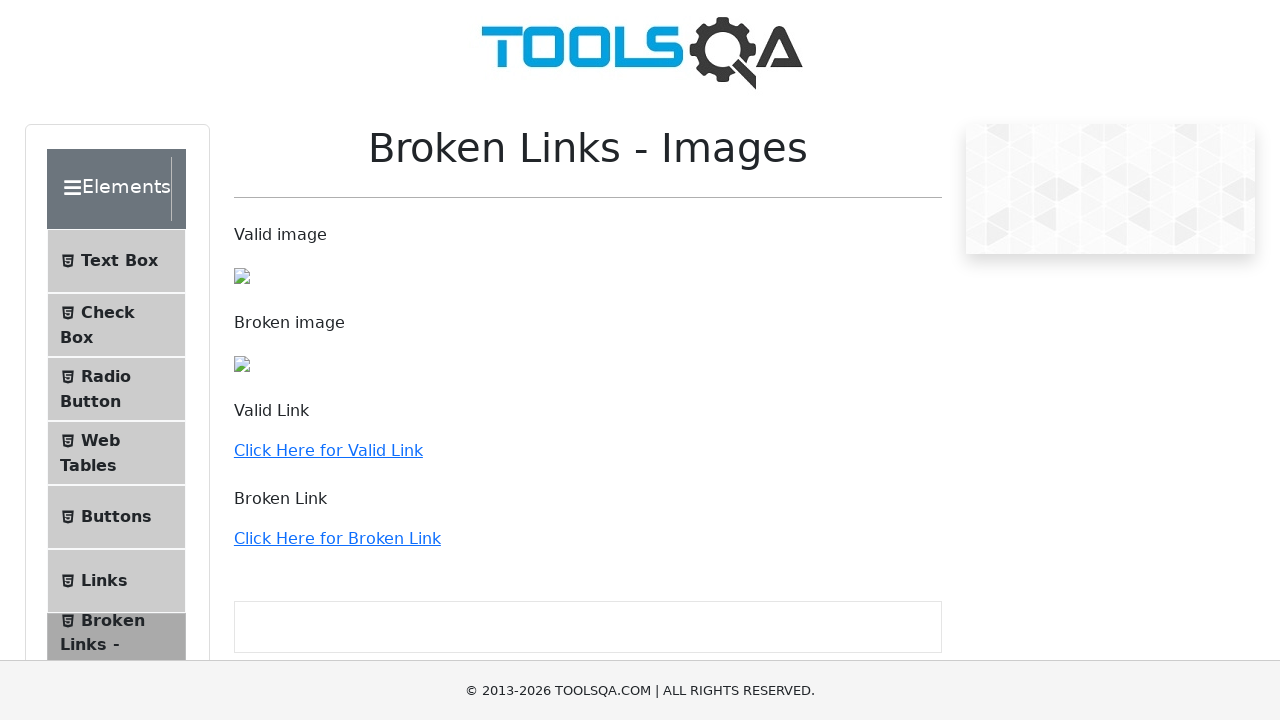

Located all link elements containing 'Link' text
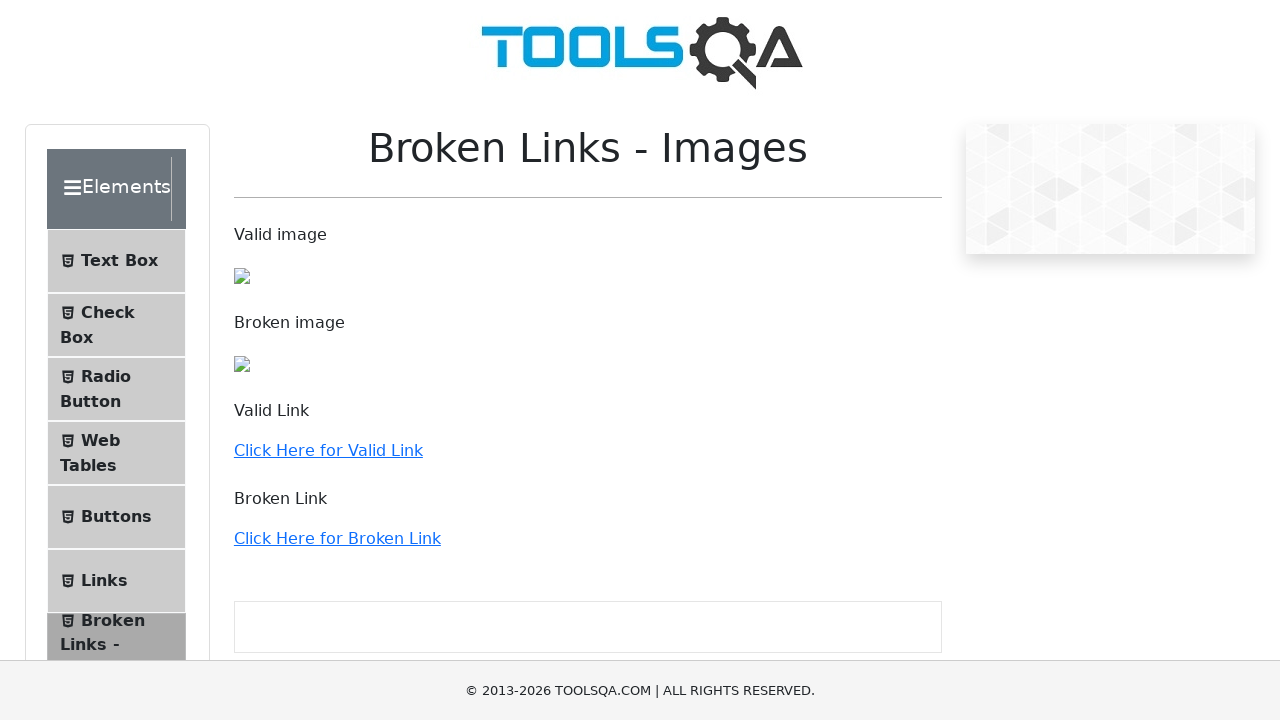

Found 2 link elements on the page
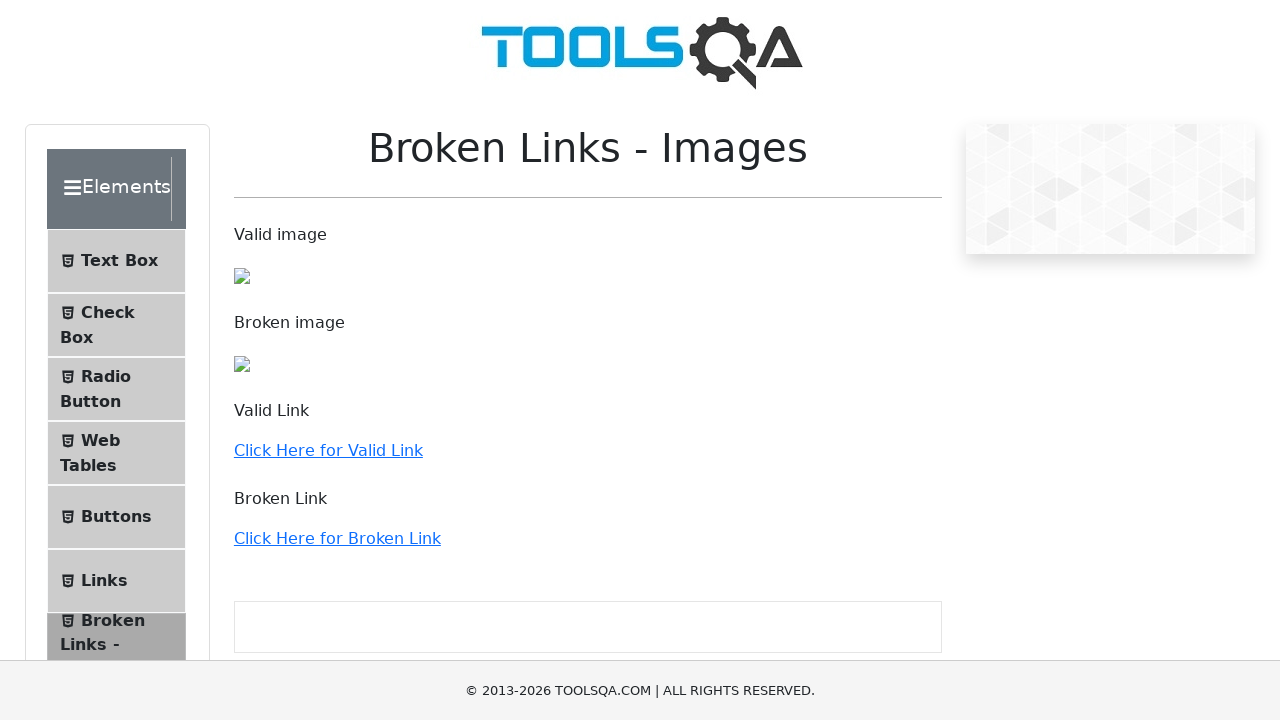

Clicked on the first link element at (328, 450) on xpath=//a[contains(text(), 'Link')] >> nth=0
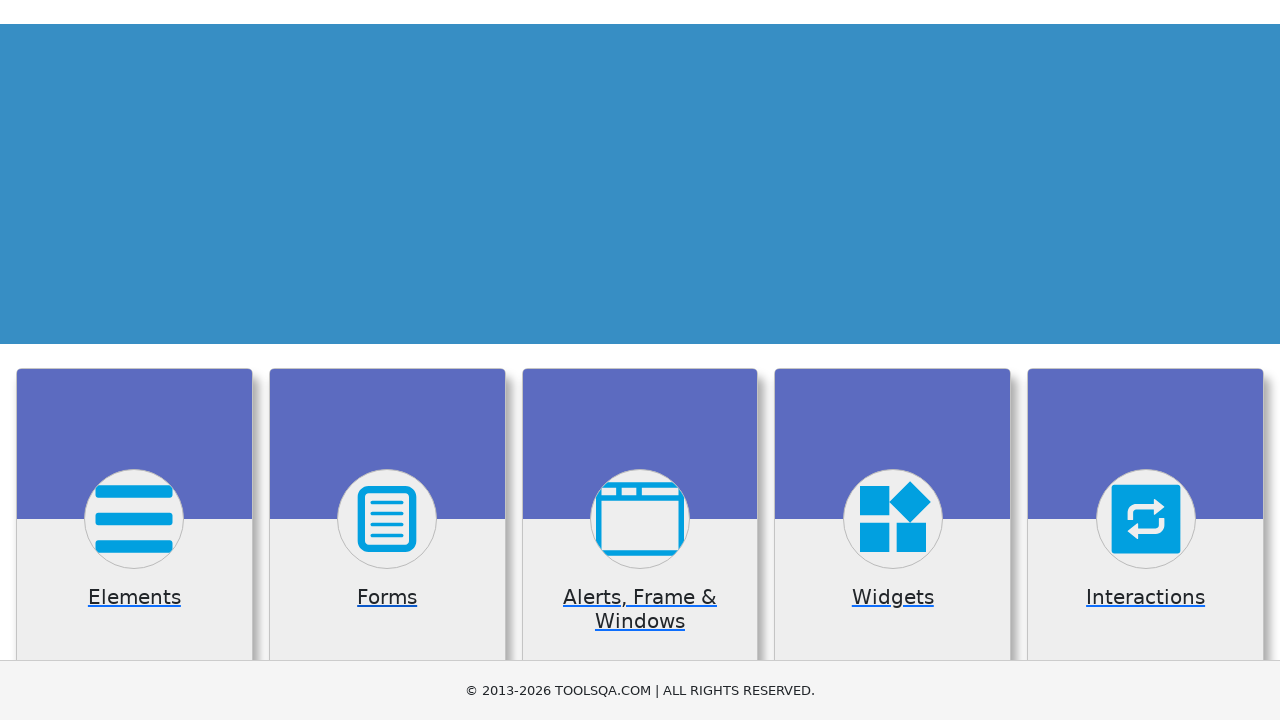

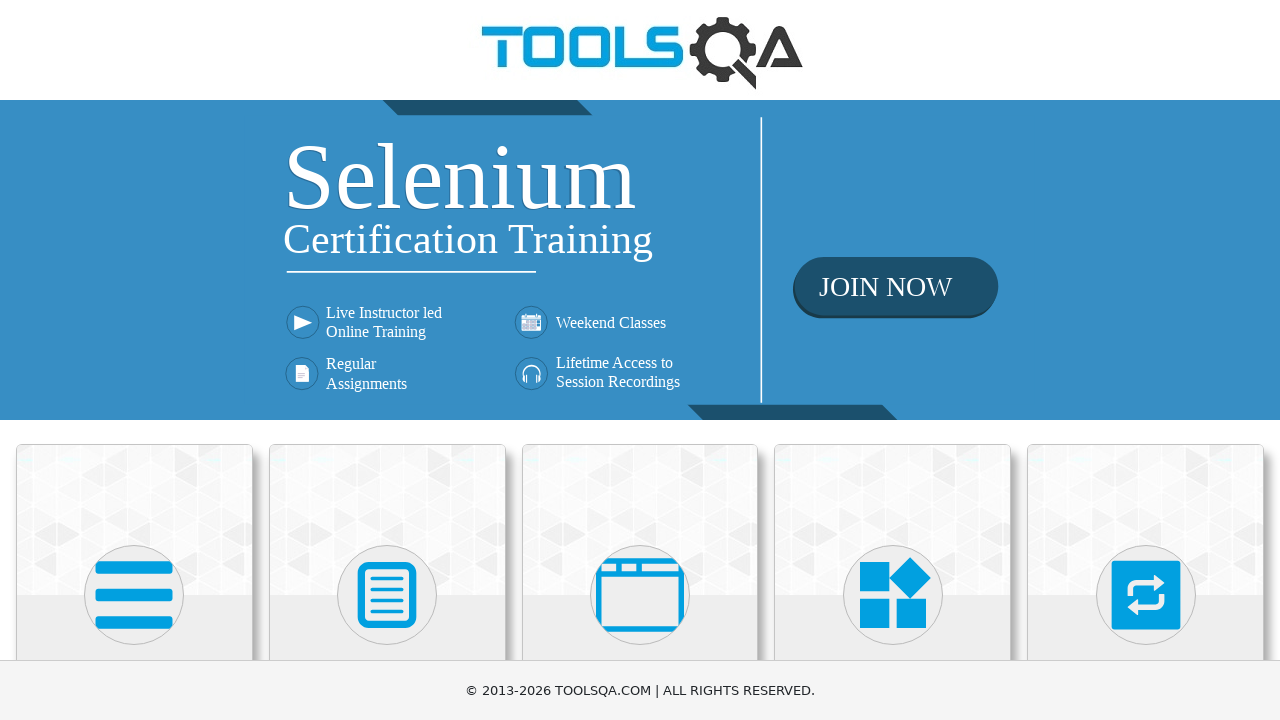